Tests checkbox removal by clicking the remove button and verifying the checkbox disappears with the correct message displayed

Starting URL: https://the-internet.herokuapp.com/dynamic_controls

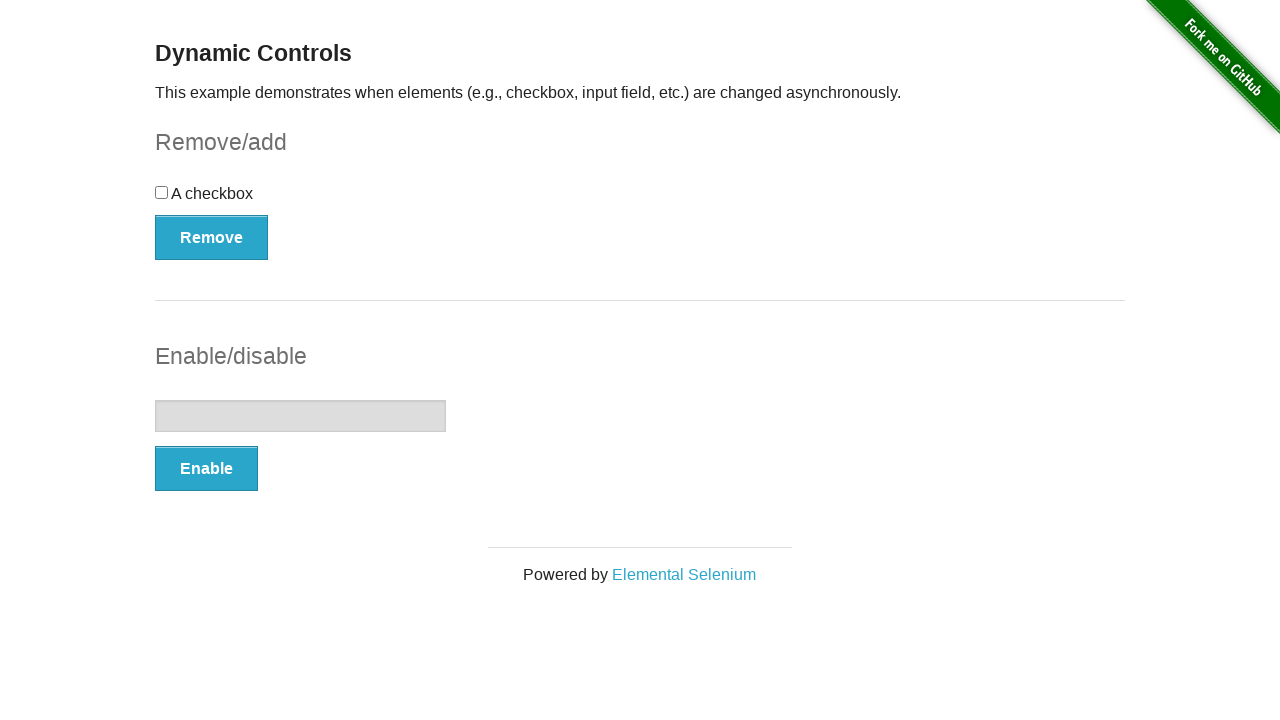

Clicked the Remove button to initiate checkbox removal at (212, 237) on button[onclick='swapCheckbox()']
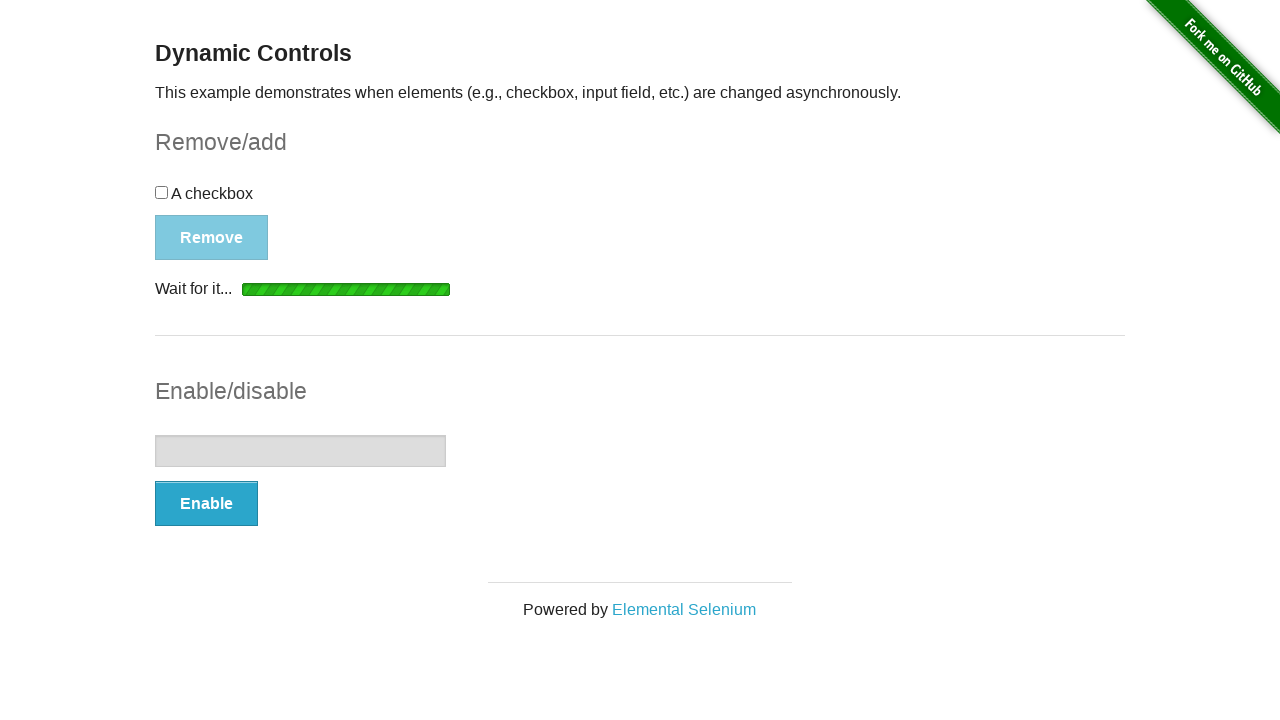

Waited for the message element to appear in the DOM
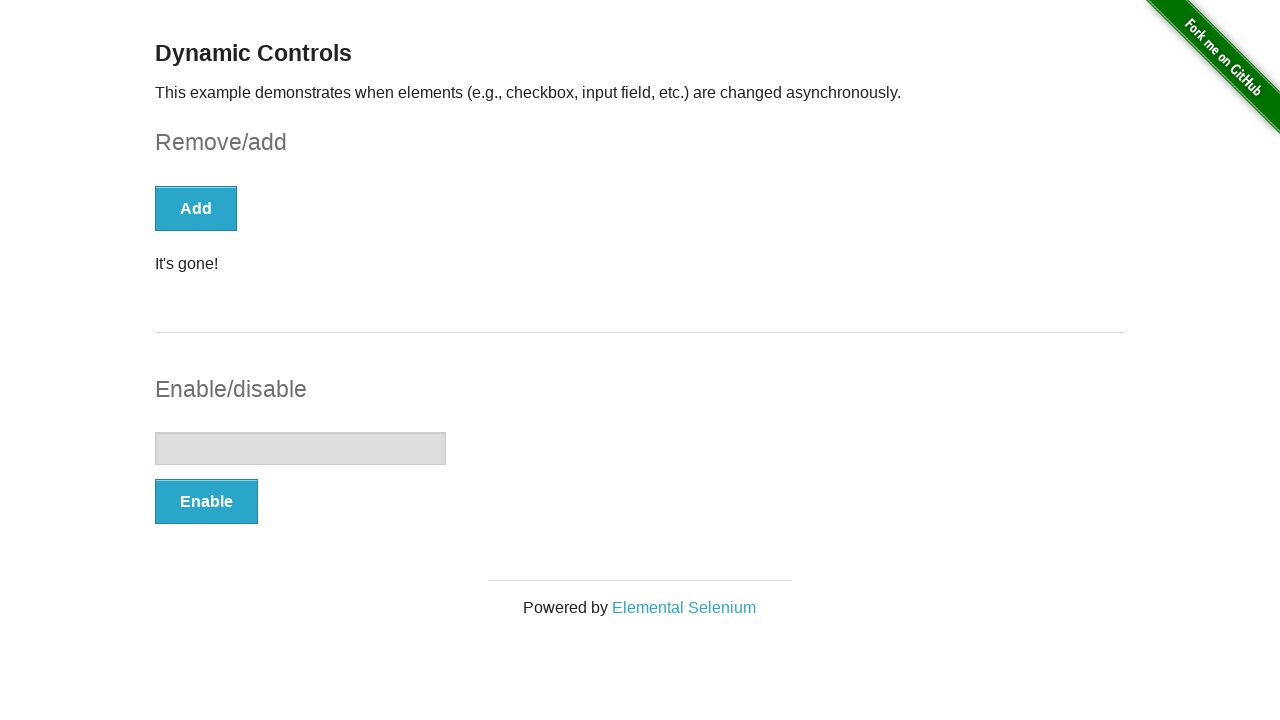

Located the message element
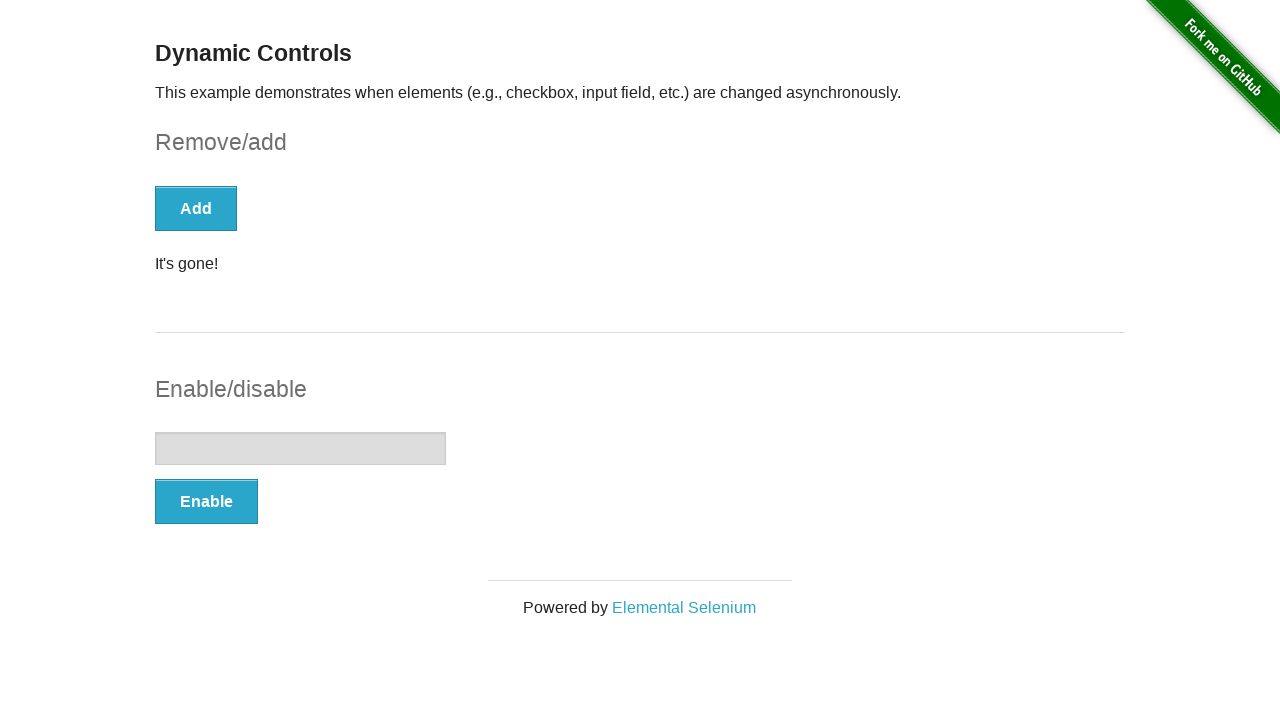

Verified the message element is visible, confirming checkbox has been removed
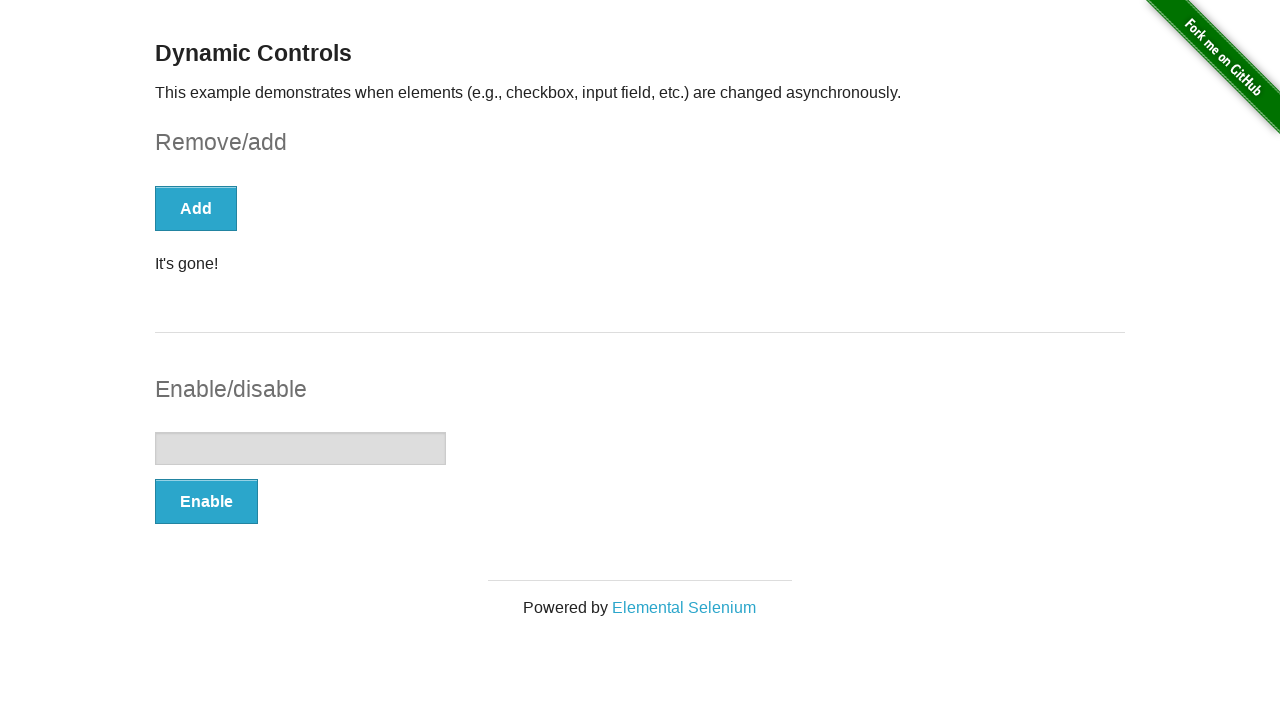

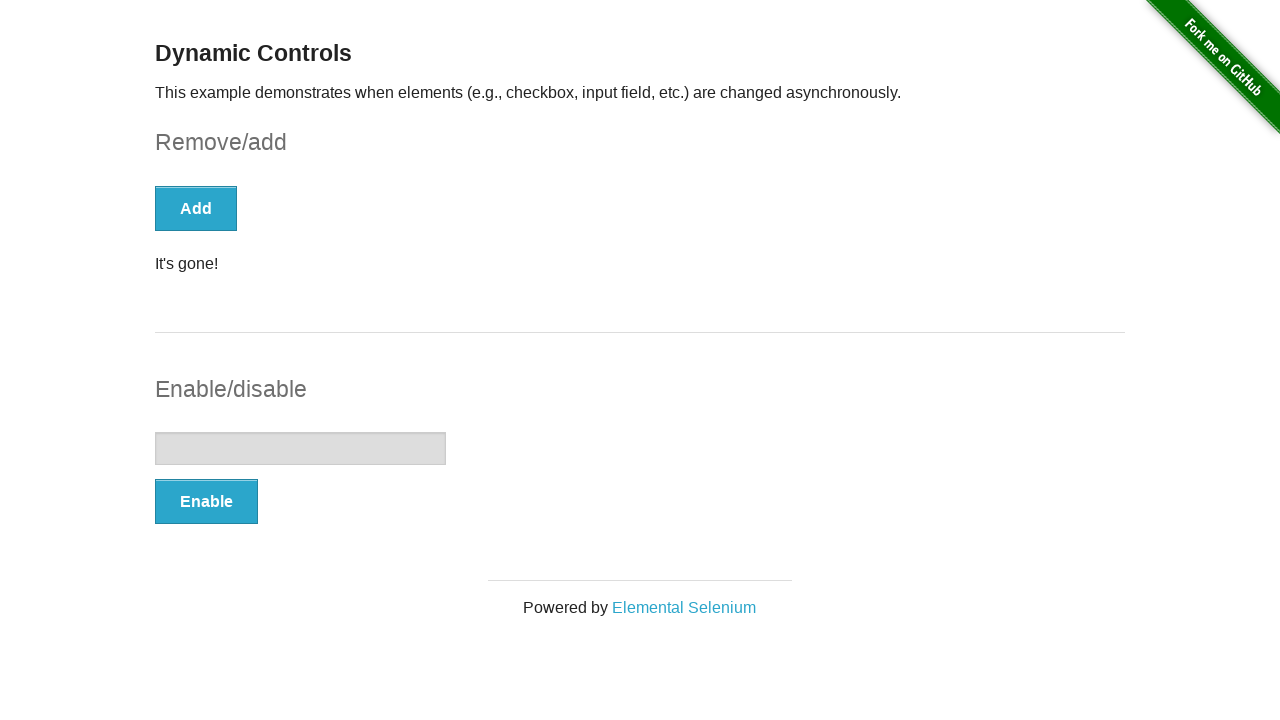